Tests that the Clear completed button displays correct text after marking a todo complete

Starting URL: https://demo.playwright.dev/todomvc

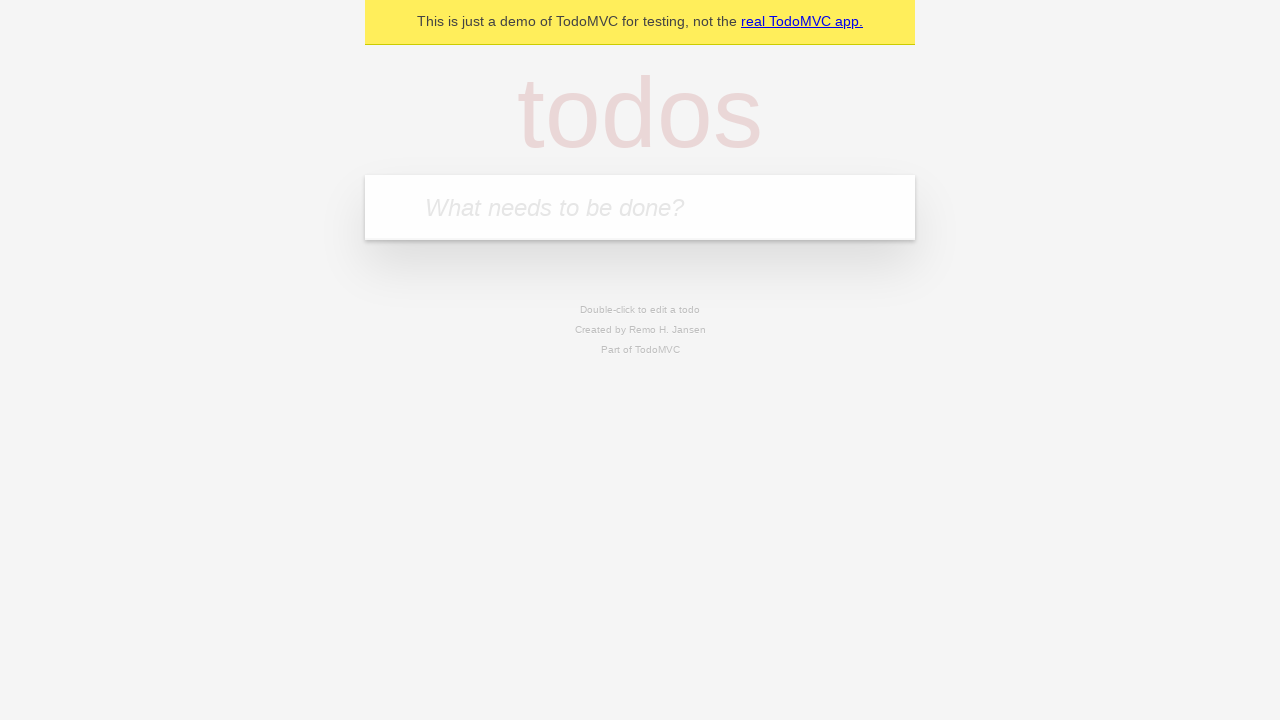

Filled todo input with 'buy some cheese' on internal:attr=[placeholder="What needs to be done?"i]
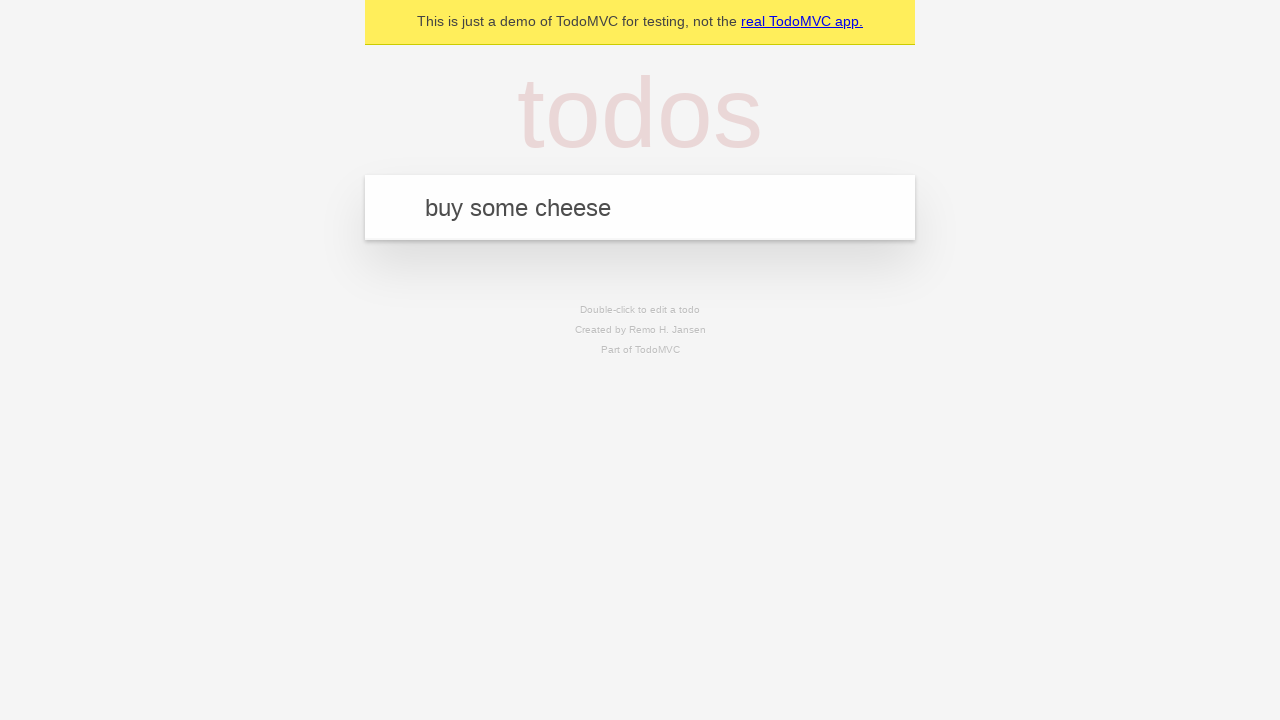

Pressed Enter to add first todo on internal:attr=[placeholder="What needs to be done?"i]
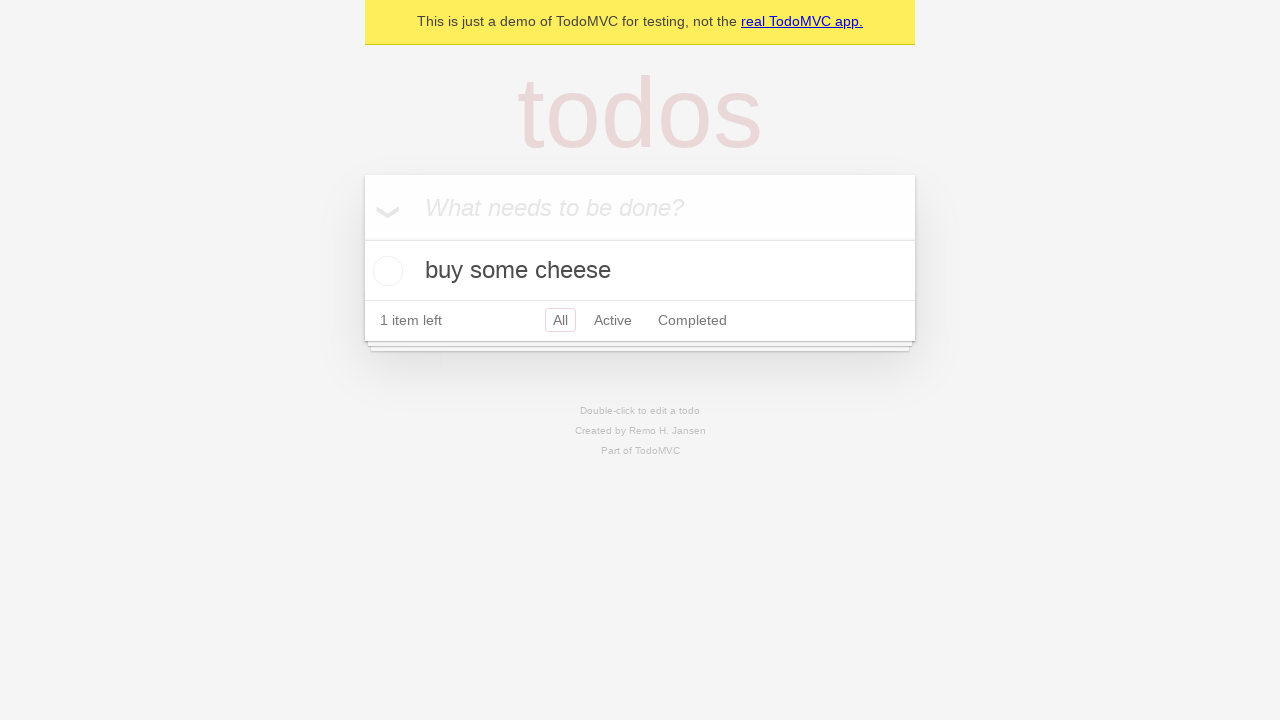

Filled todo input with 'feed the cat' on internal:attr=[placeholder="What needs to be done?"i]
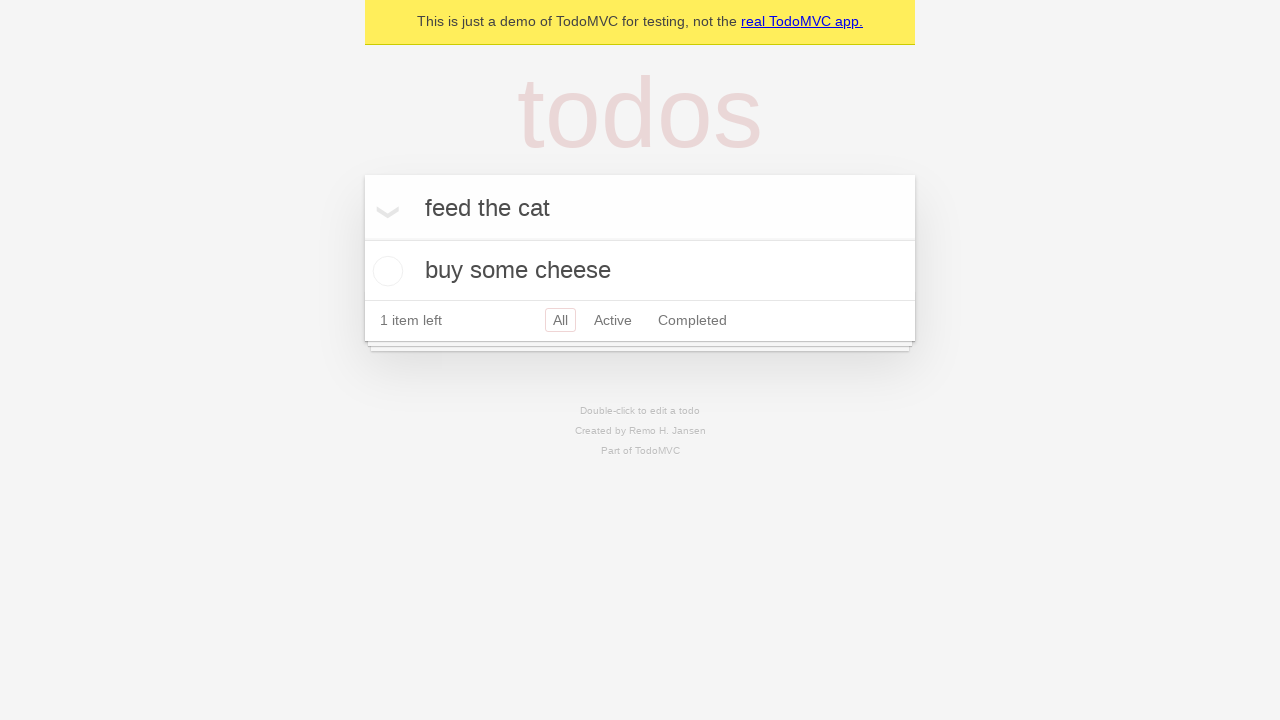

Pressed Enter to add second todo on internal:attr=[placeholder="What needs to be done?"i]
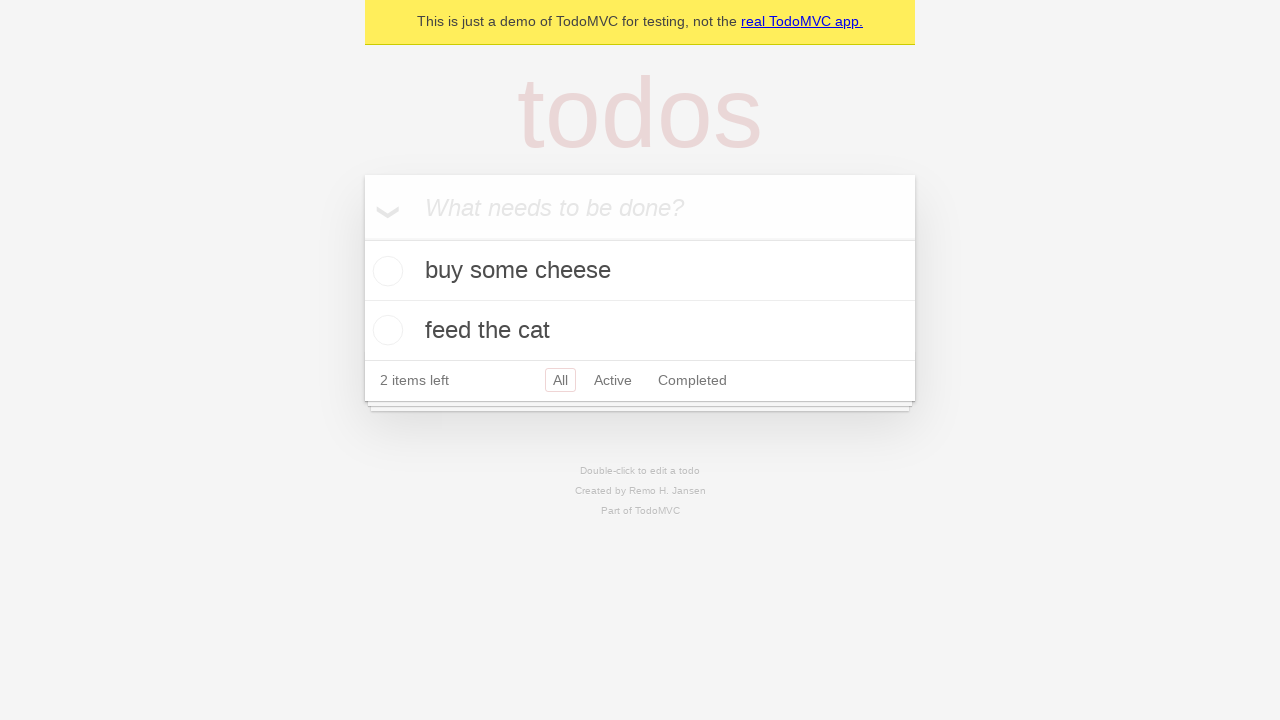

Filled todo input with 'book a doctors appointment' on internal:attr=[placeholder="What needs to be done?"i]
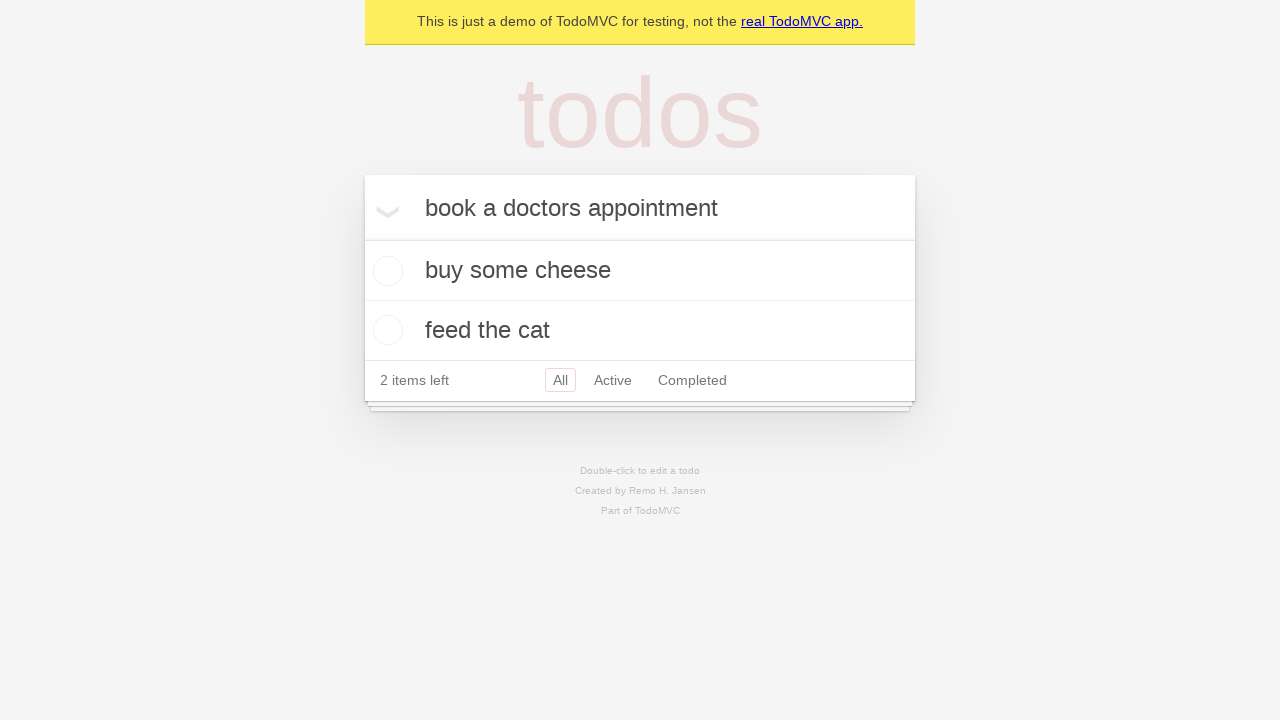

Pressed Enter to add third todo on internal:attr=[placeholder="What needs to be done?"i]
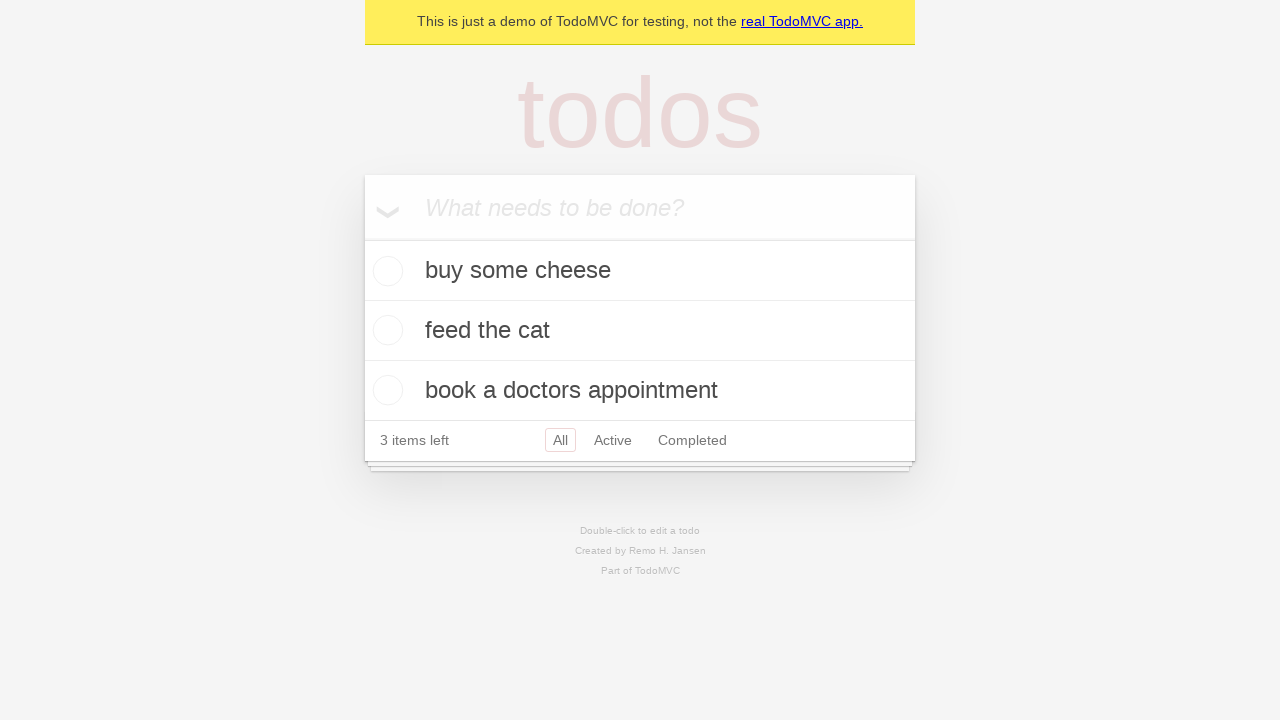

Checked first todo as completed at (385, 271) on .todo-list li .toggle >> nth=0
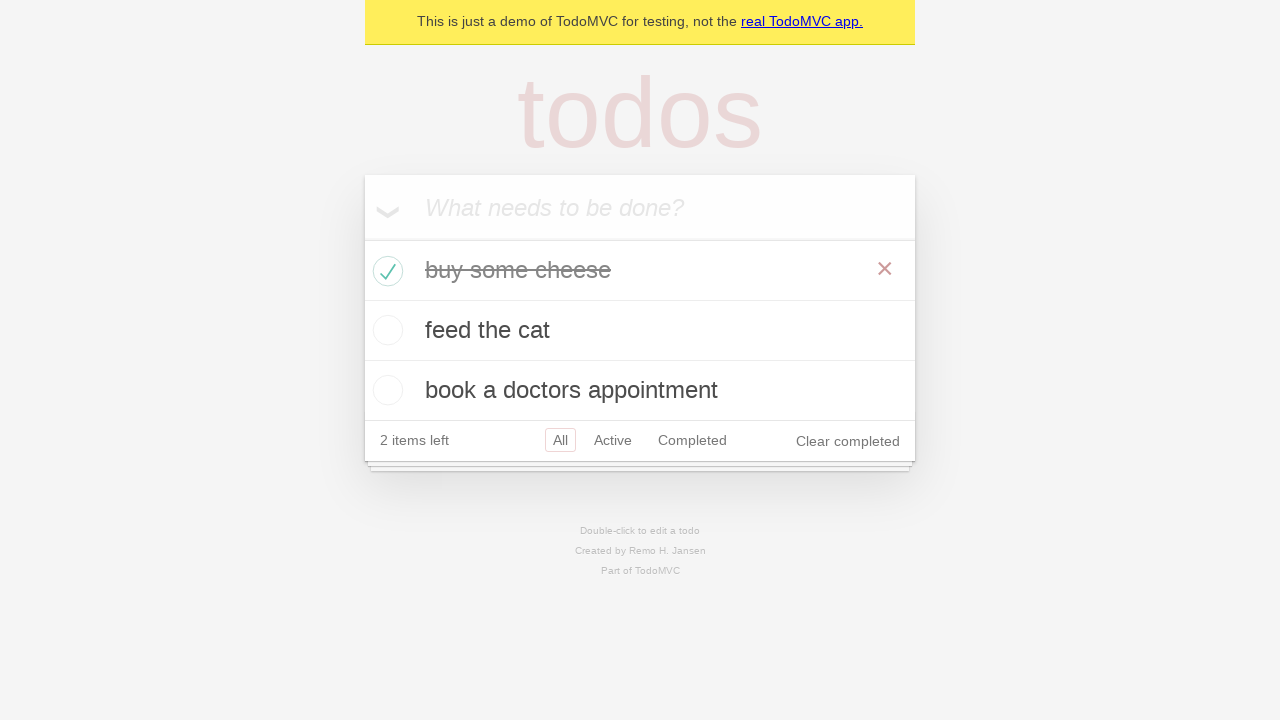

Clear completed button appeared after marking todo complete
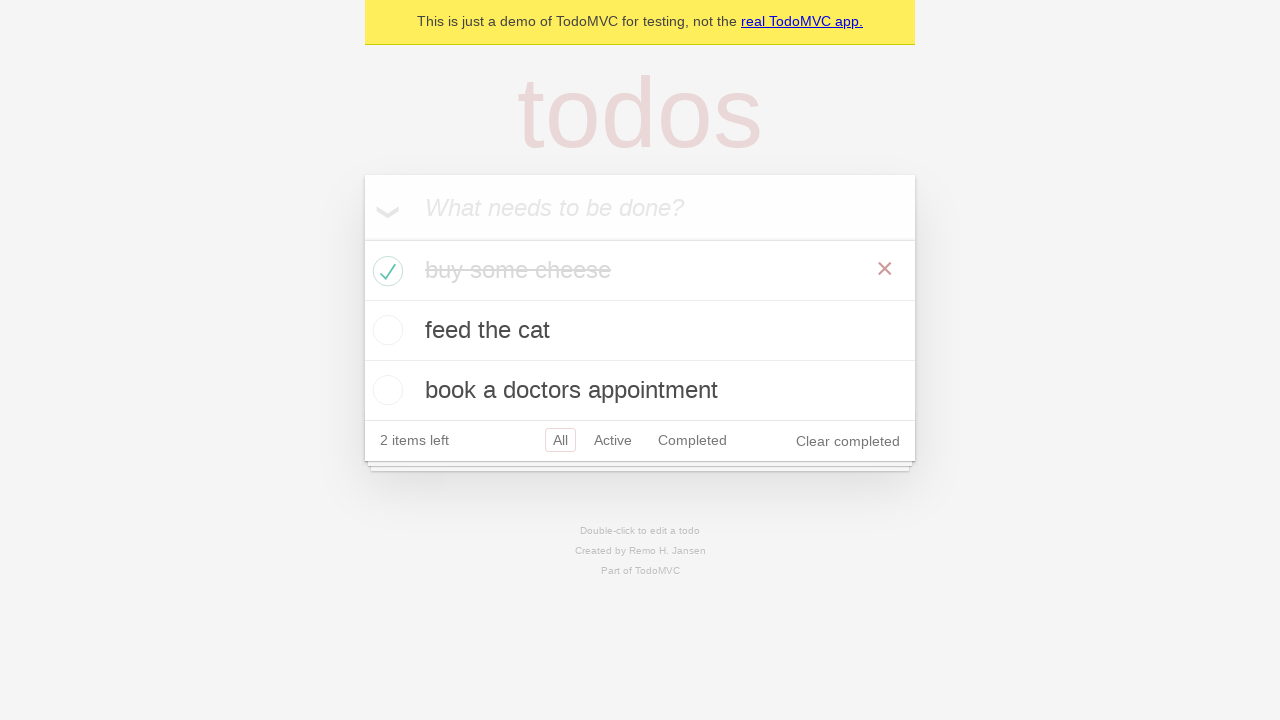

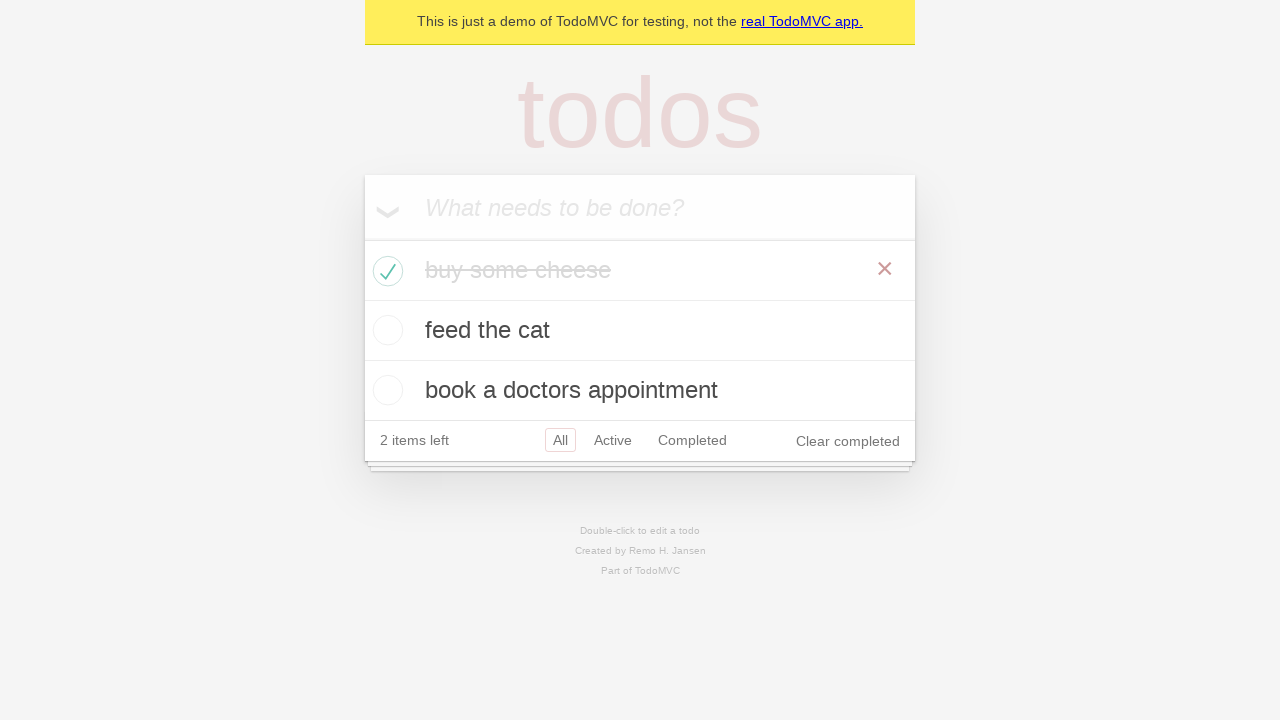